Tests drag and drop functionality on jQuery UI draggable demo by dragging an element to a new position

Starting URL: https://jqueryui.com/draggable/

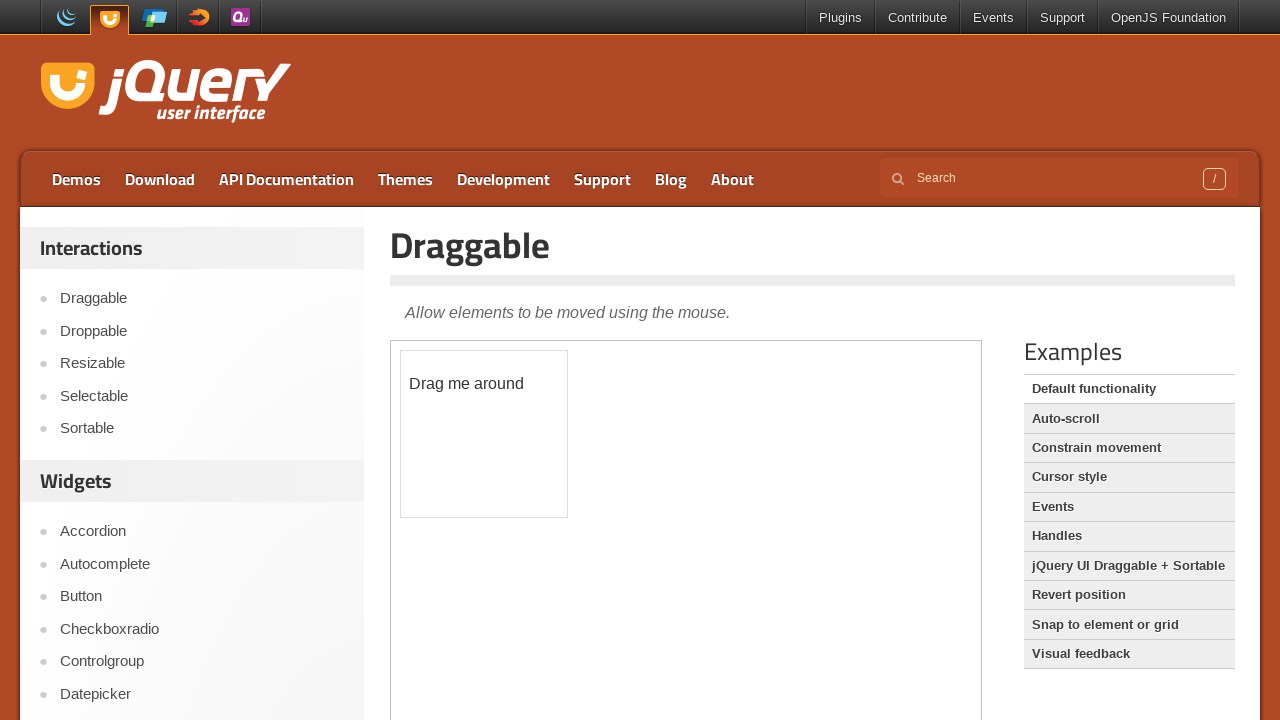

Located the iframe containing the draggable element
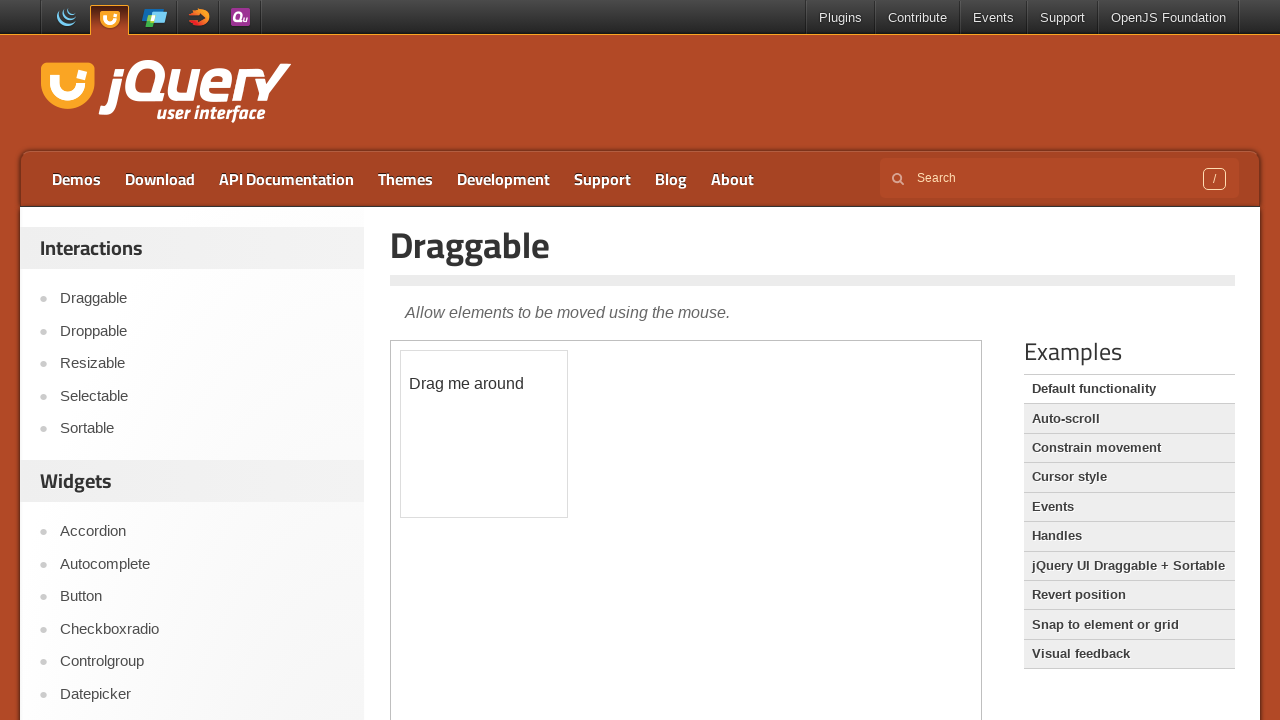

Located the draggable element with ID 'draggable'
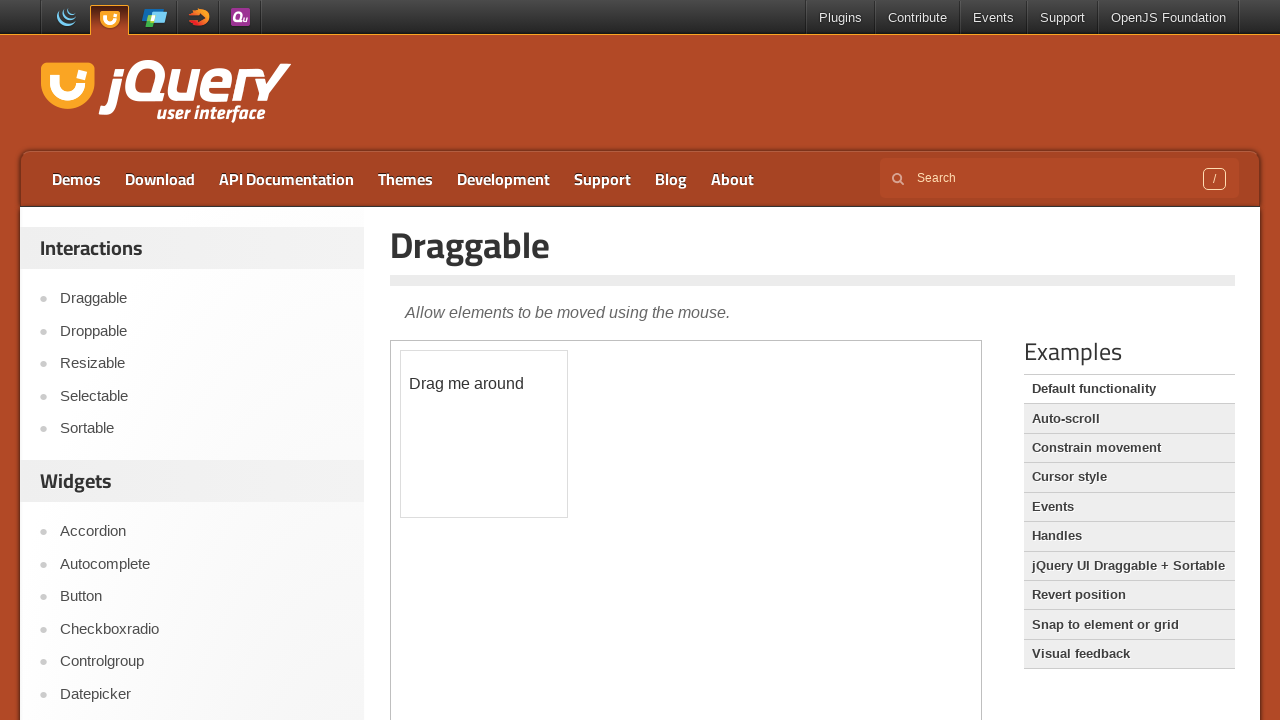

Dragged element 25px right and 40px down to new position at (426, 391)
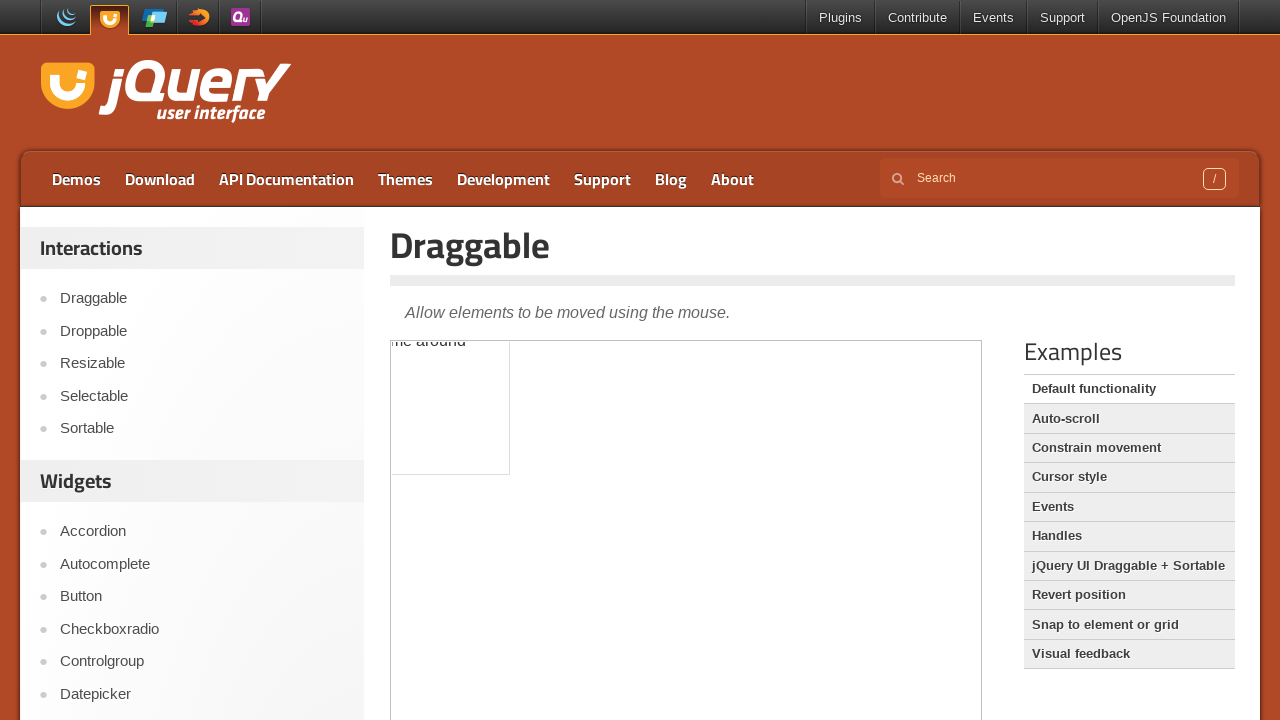

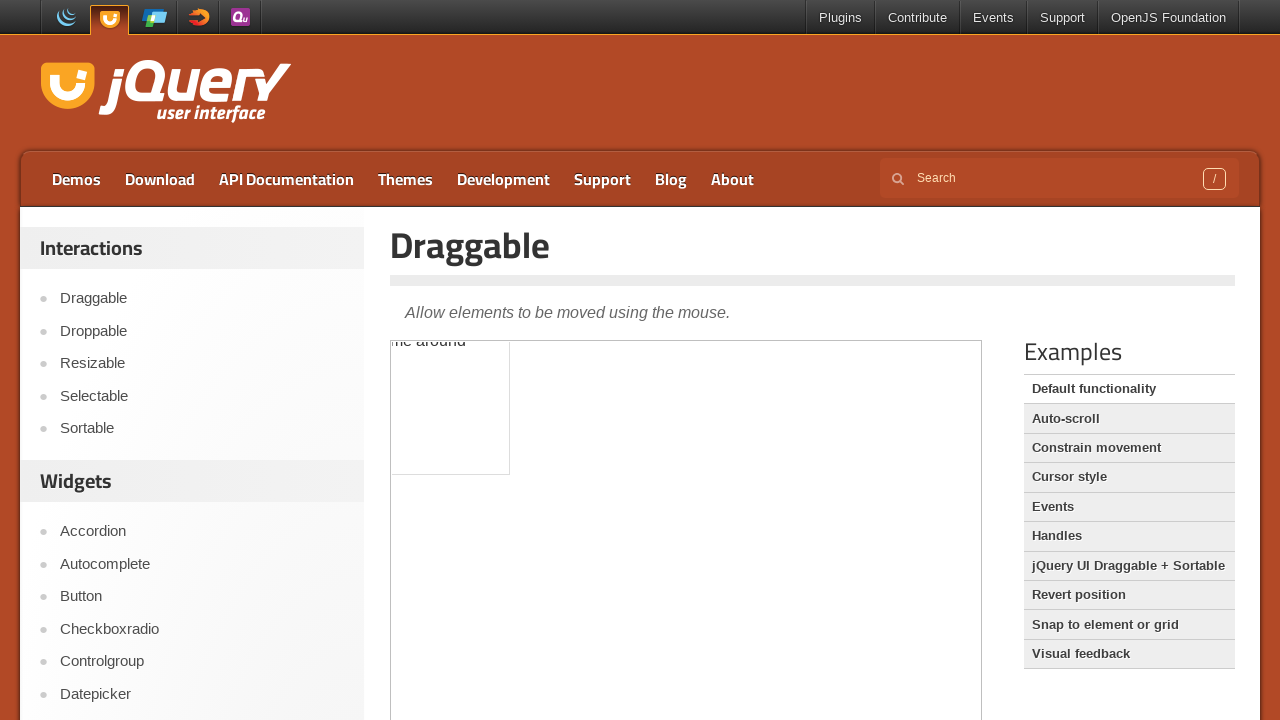